Navigates to a table page, iterates through table rows to find a specific lastname "Raj", and clicks the checkbox in that row

Starting URL: https://letcode.in/table

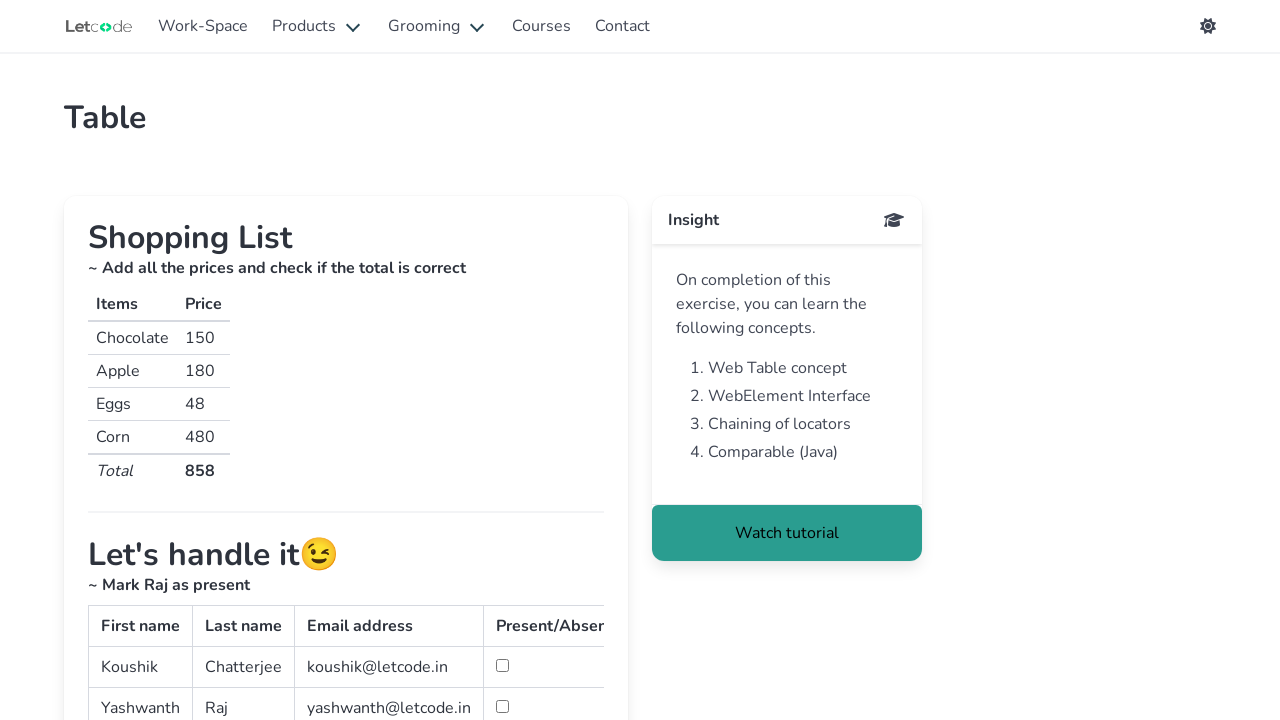

Waited for table with id 'simpletable' to load
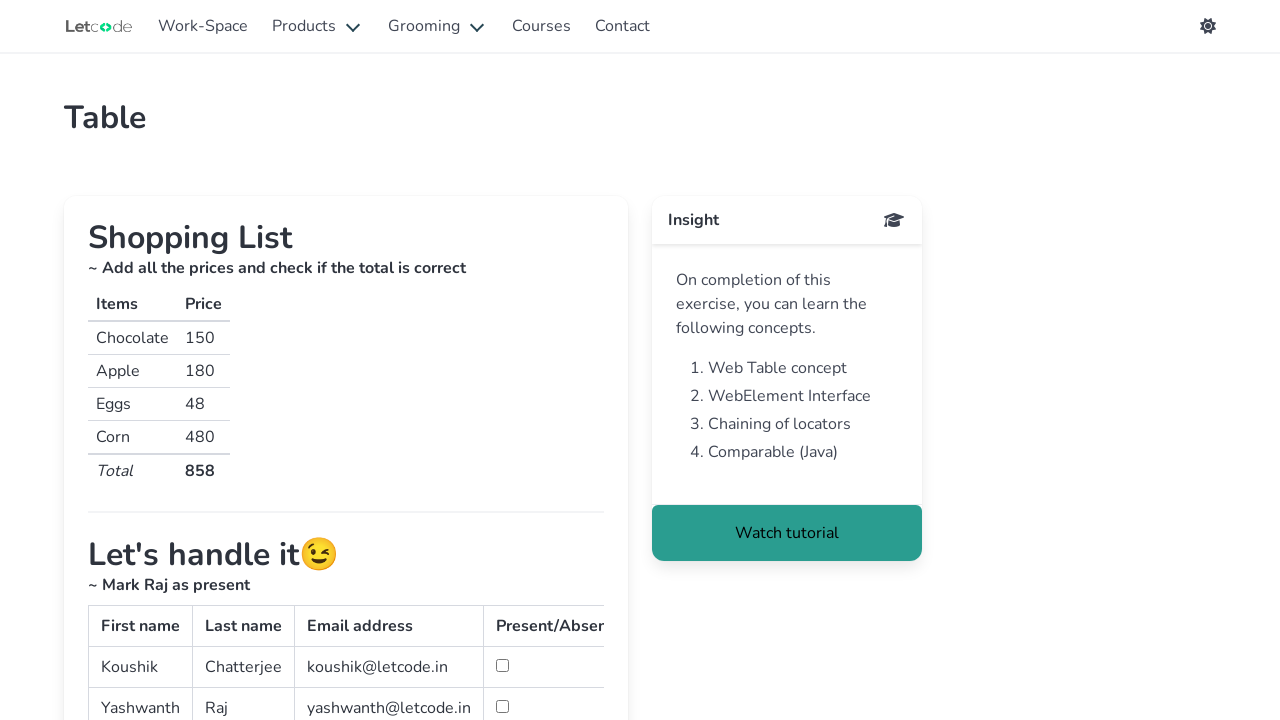

Retrieved all rows from table body
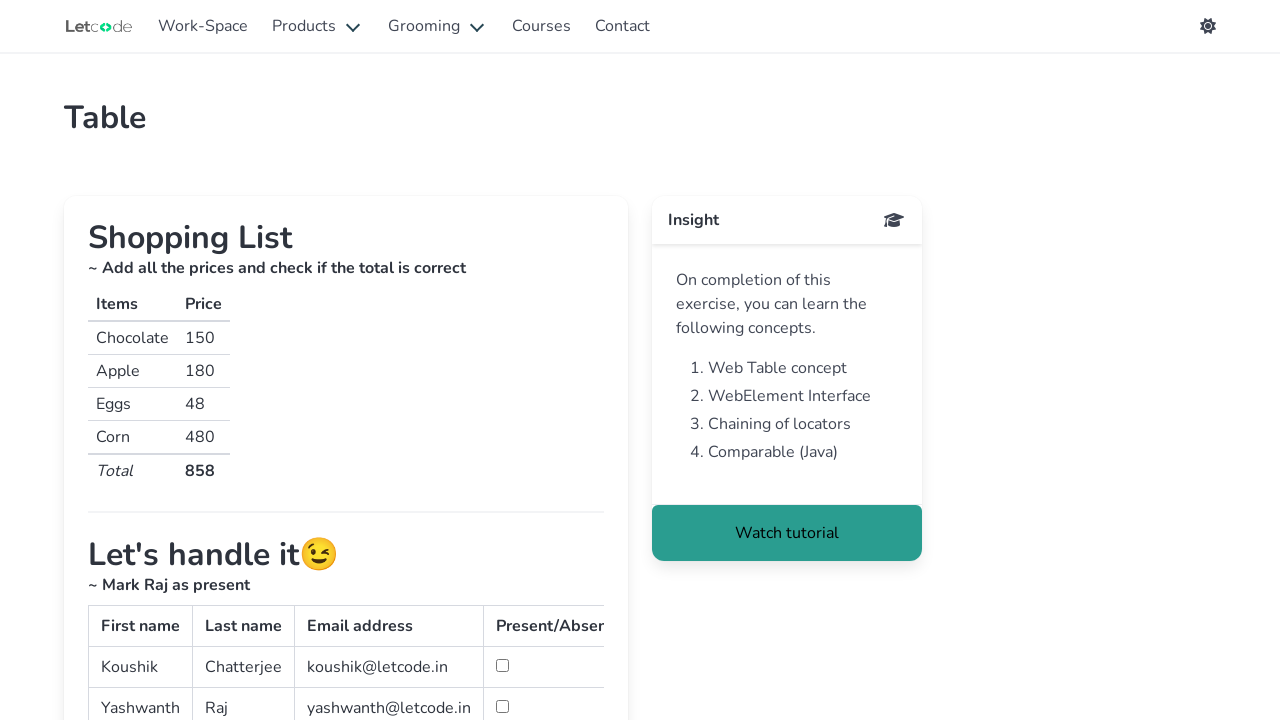

Found row with lastname 'Raj' and clicked the checkbox at (502, 706) on #simpletable >> tbody tr >> nth=1 >> td >> nth=3 >> input
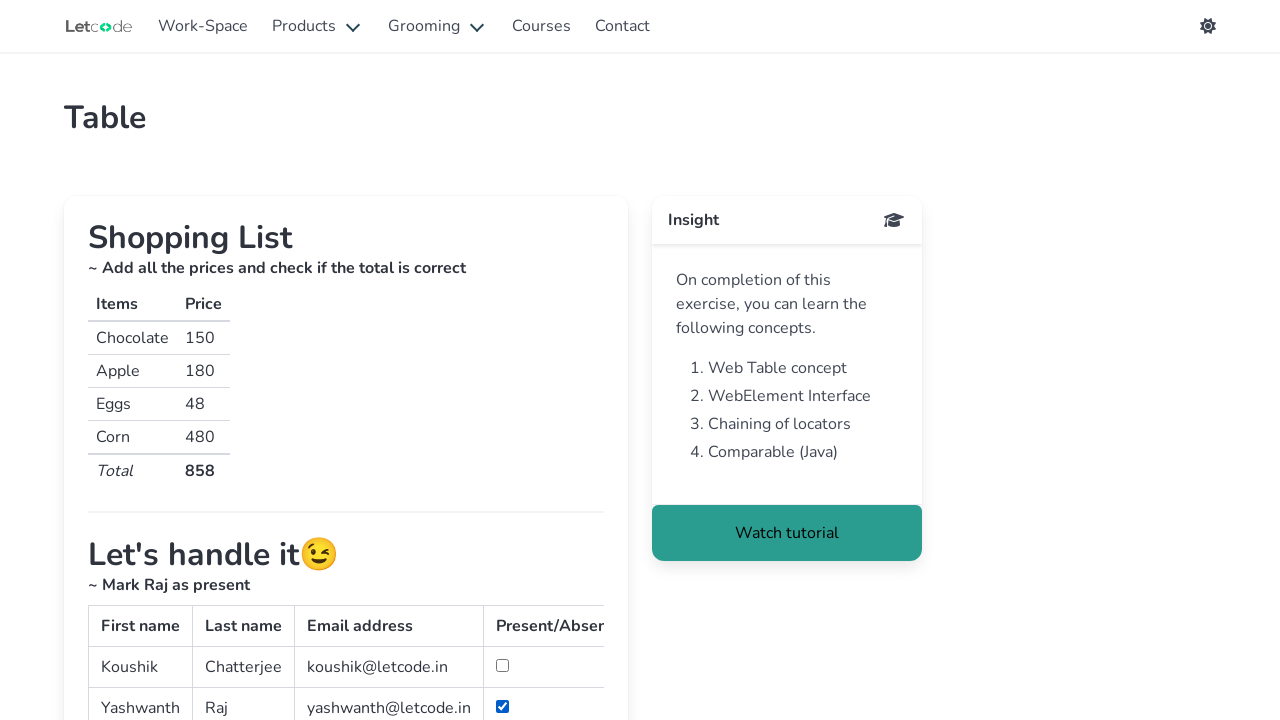

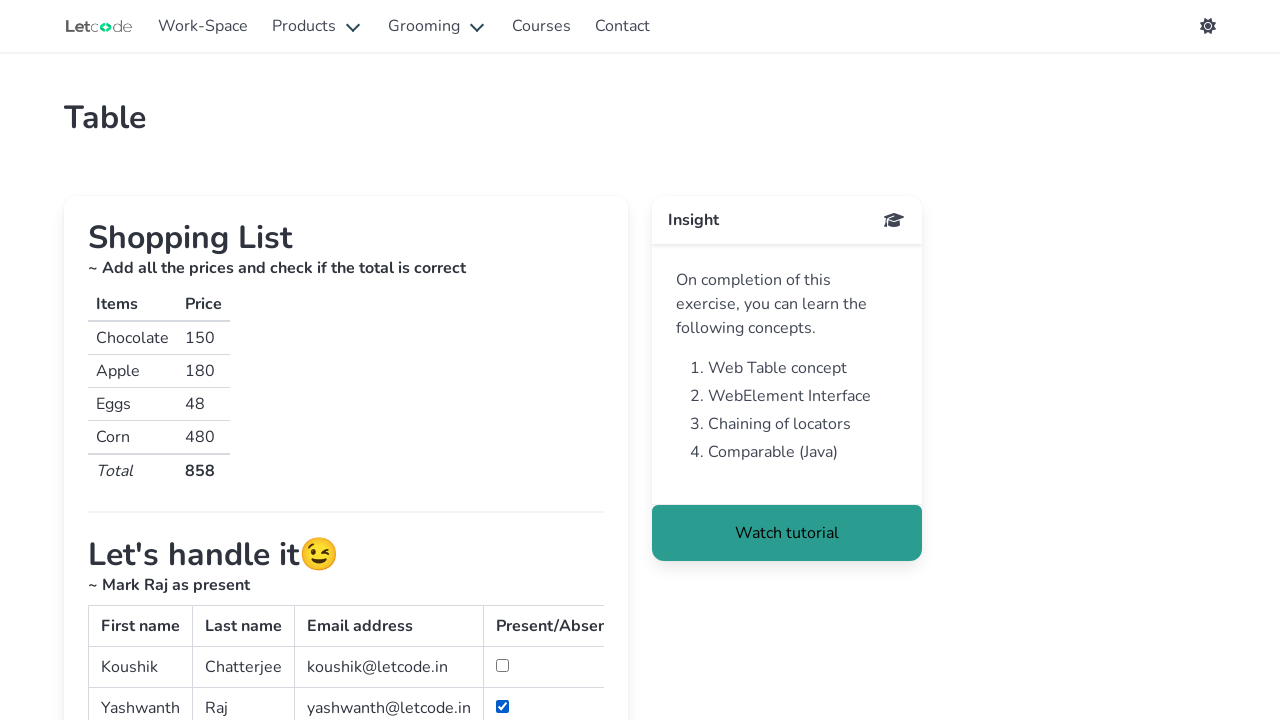